Tests a loading images page by waiting for the loading process to complete (indicated by "Done!" text) and then verifies an image element is present

Starting URL: https://bonigarcia.dev/selenium-webdriver-java/loading-images.html

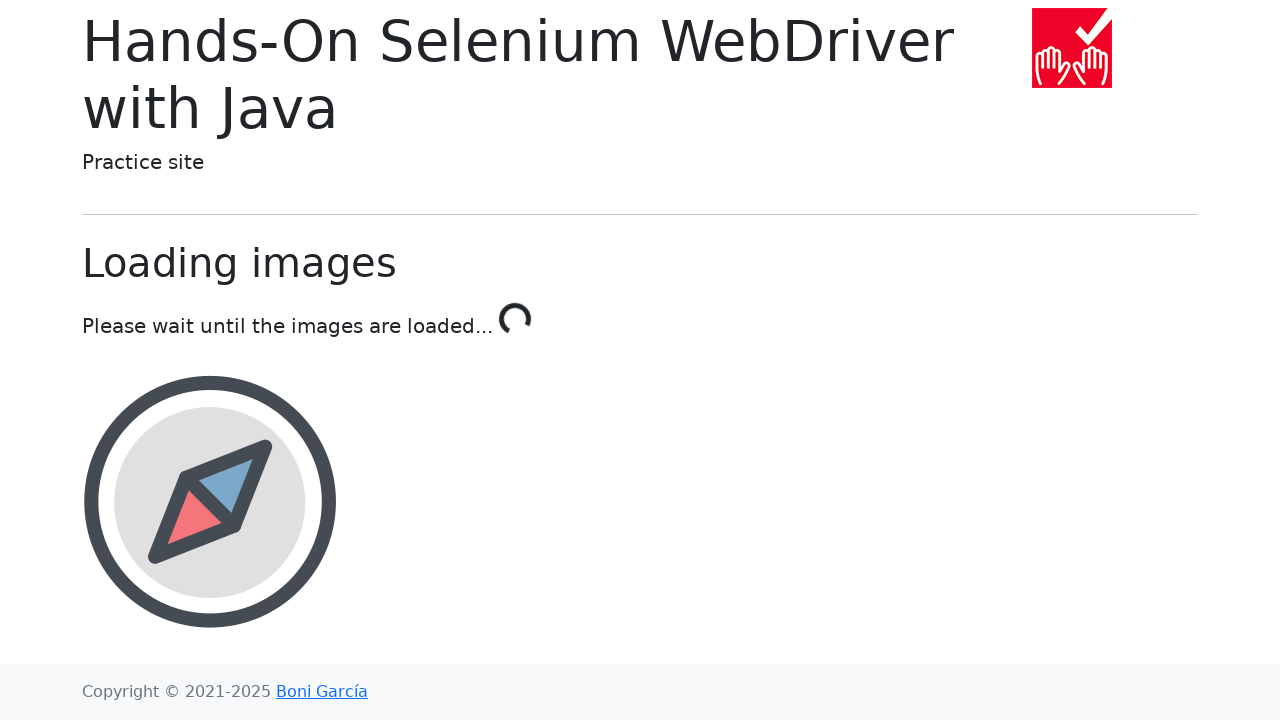

Navigated to loading images test page
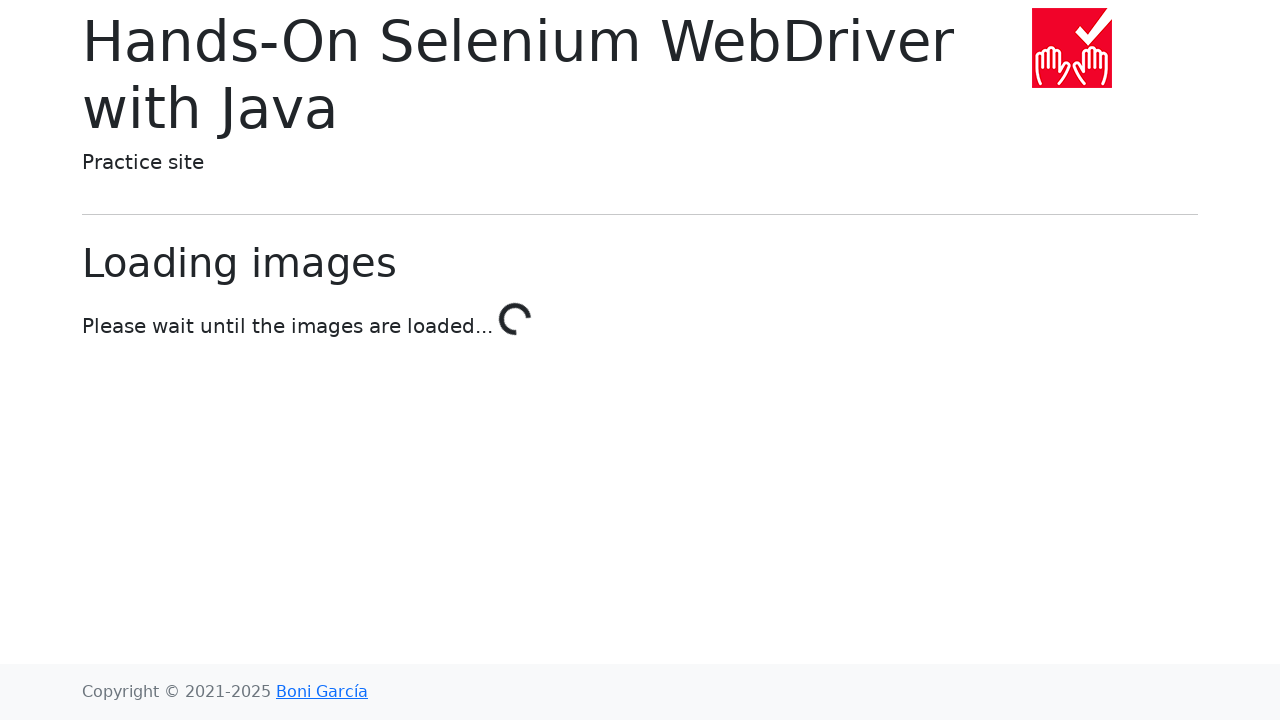

Waited for images to finish loading (text element shows 'Done!')
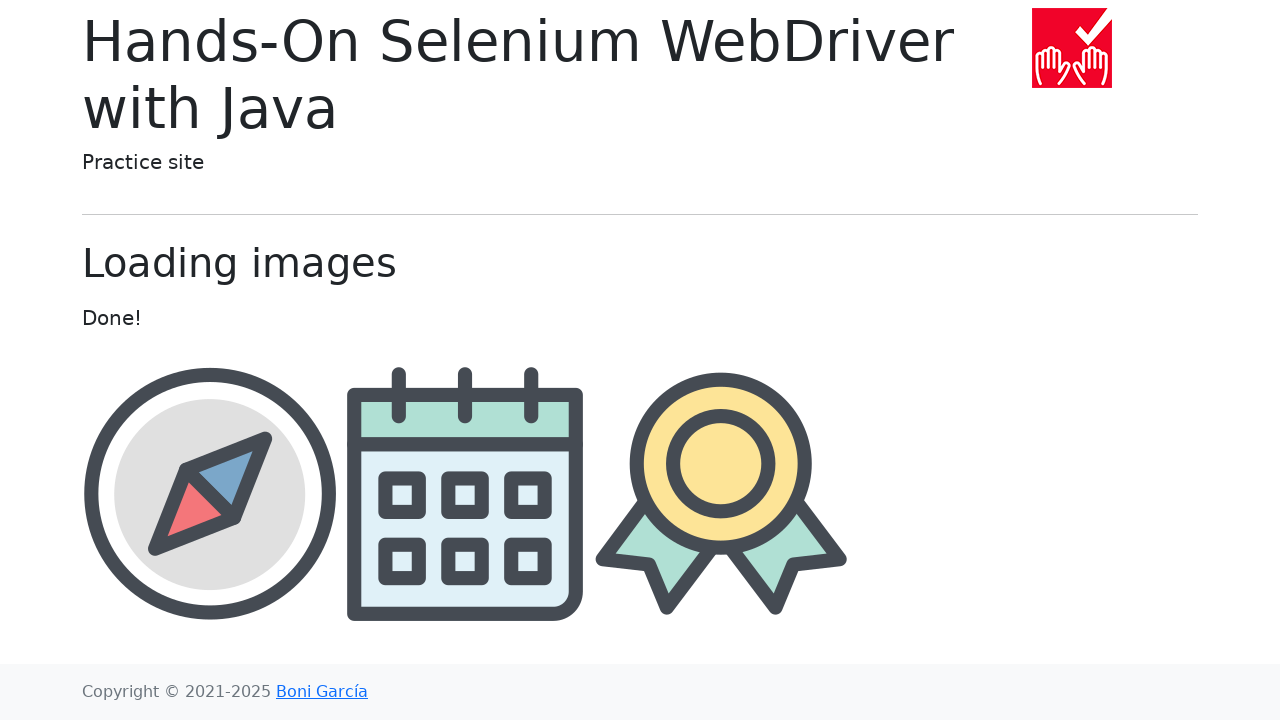

Verified landscape image element is present
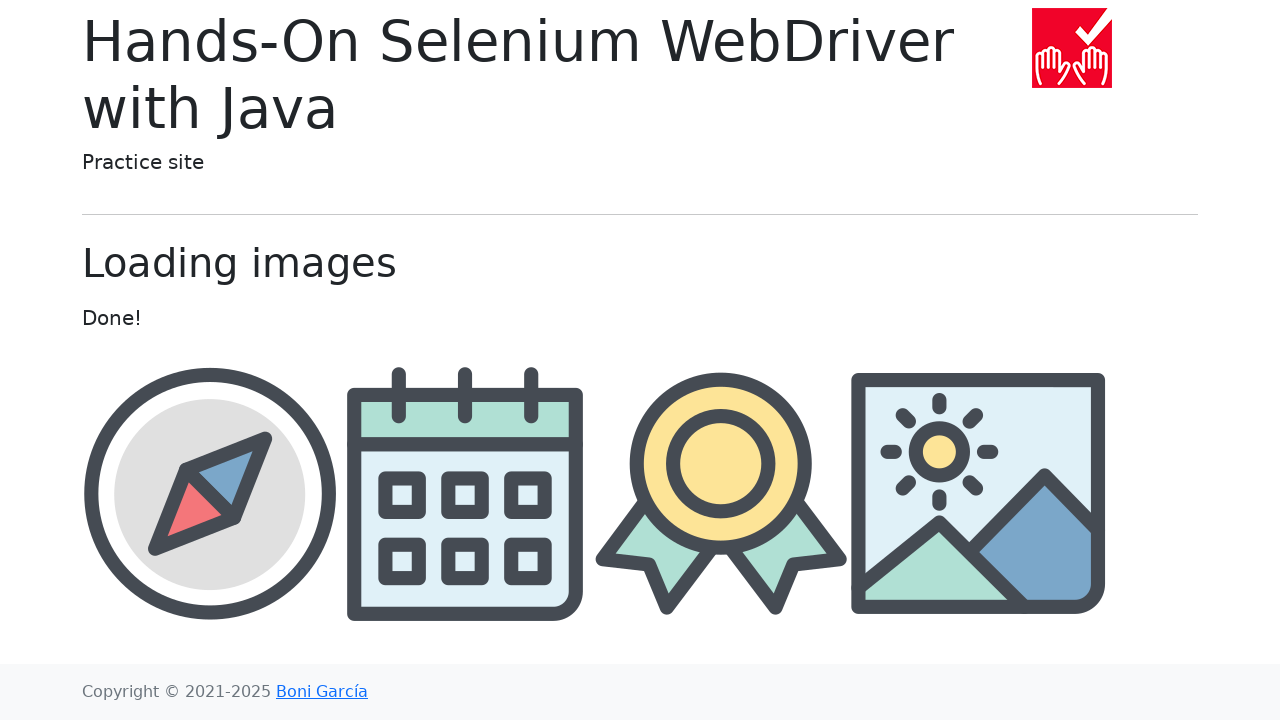

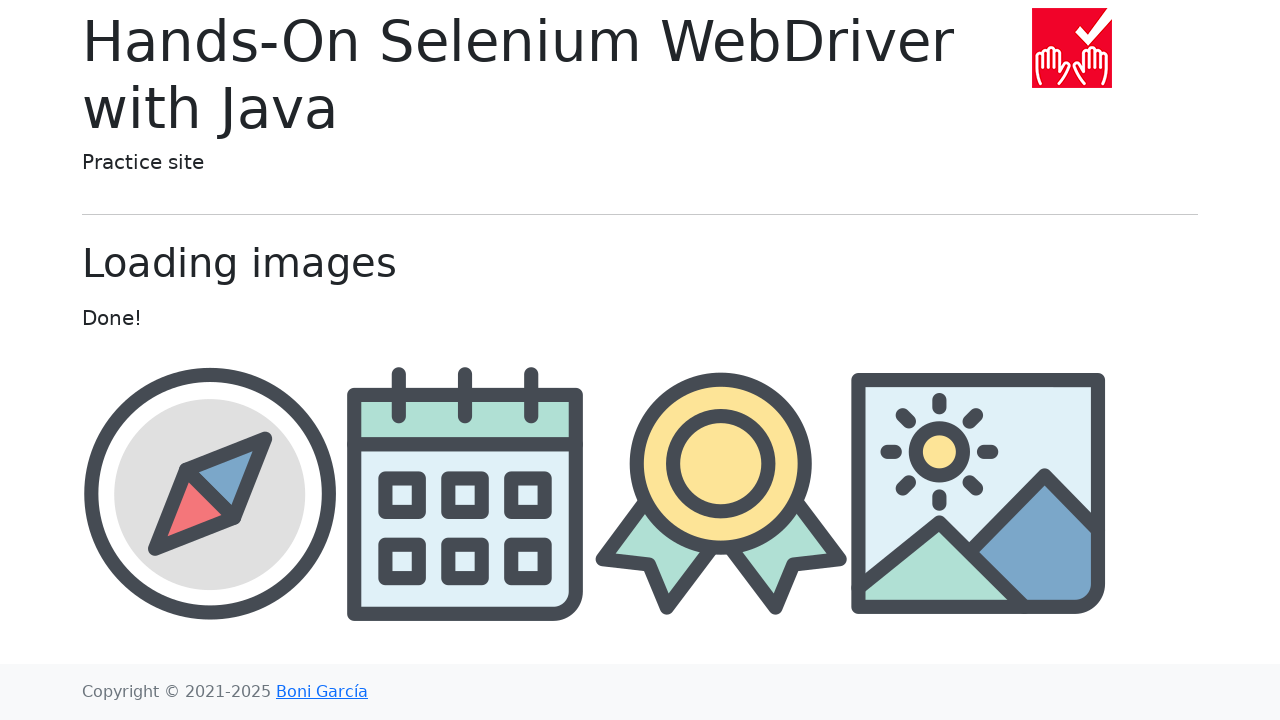